Tests iframe handling by accessing content inside a frame and verifying the heading text

Starting URL: https://demoqa.com/frames

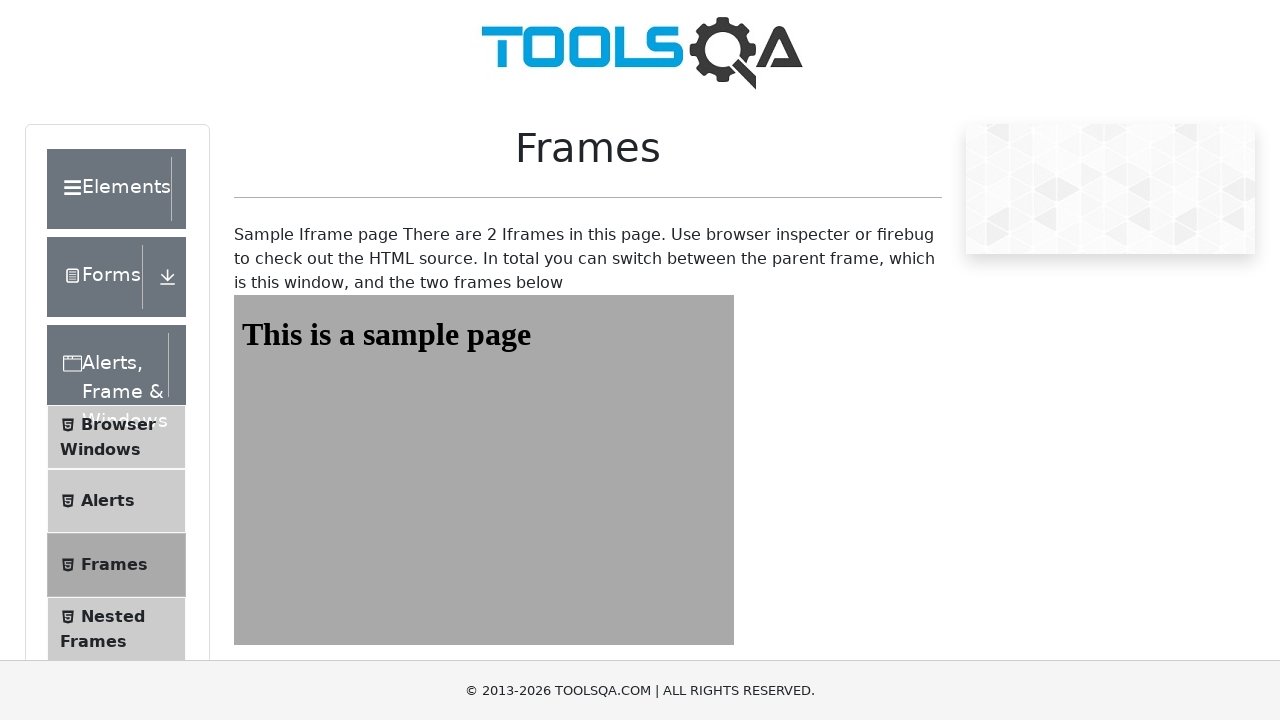

Navigated to frames test page at https://demoqa.com/frames
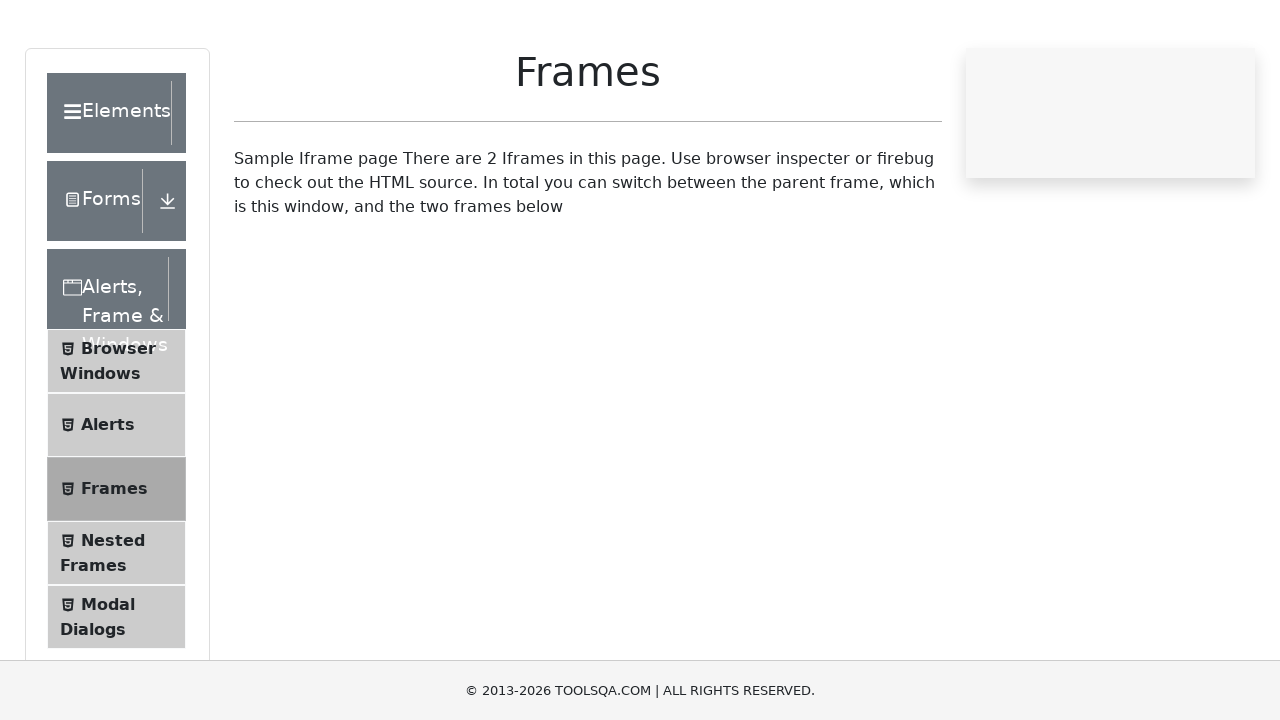

Located the first iframe with id 'frame1'
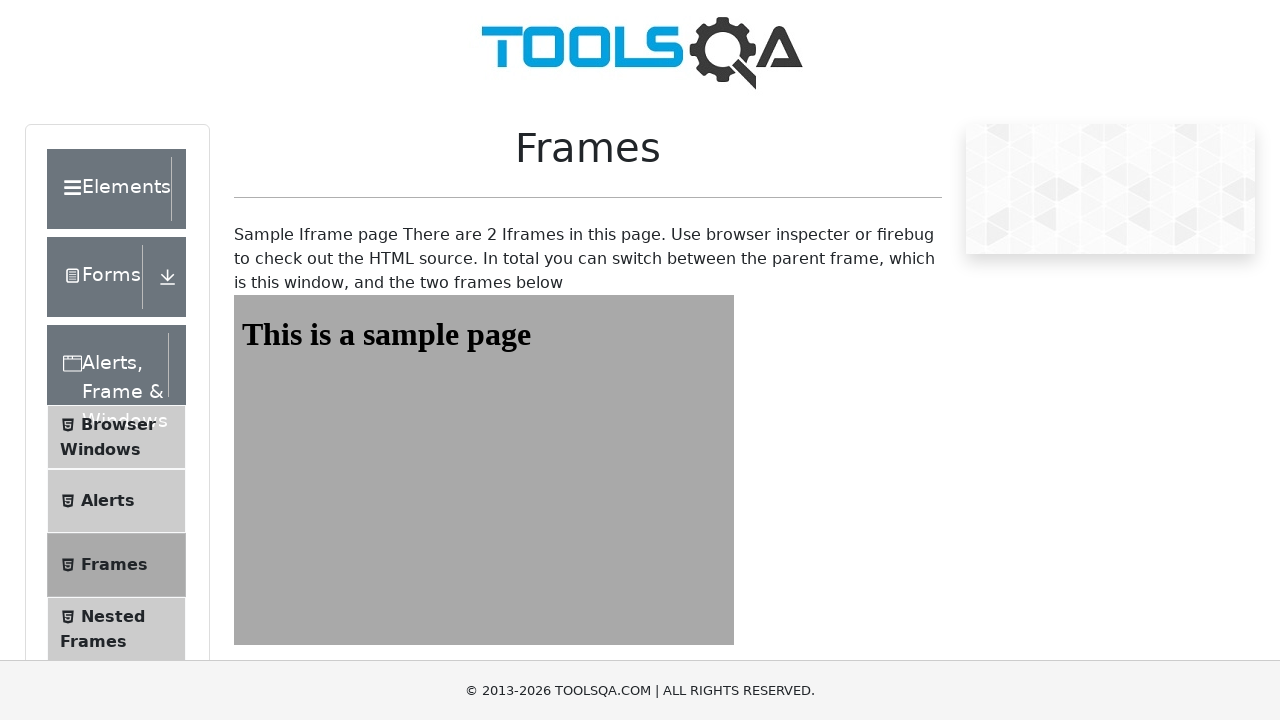

Retrieved heading text from iframe: 'This is a sample page'
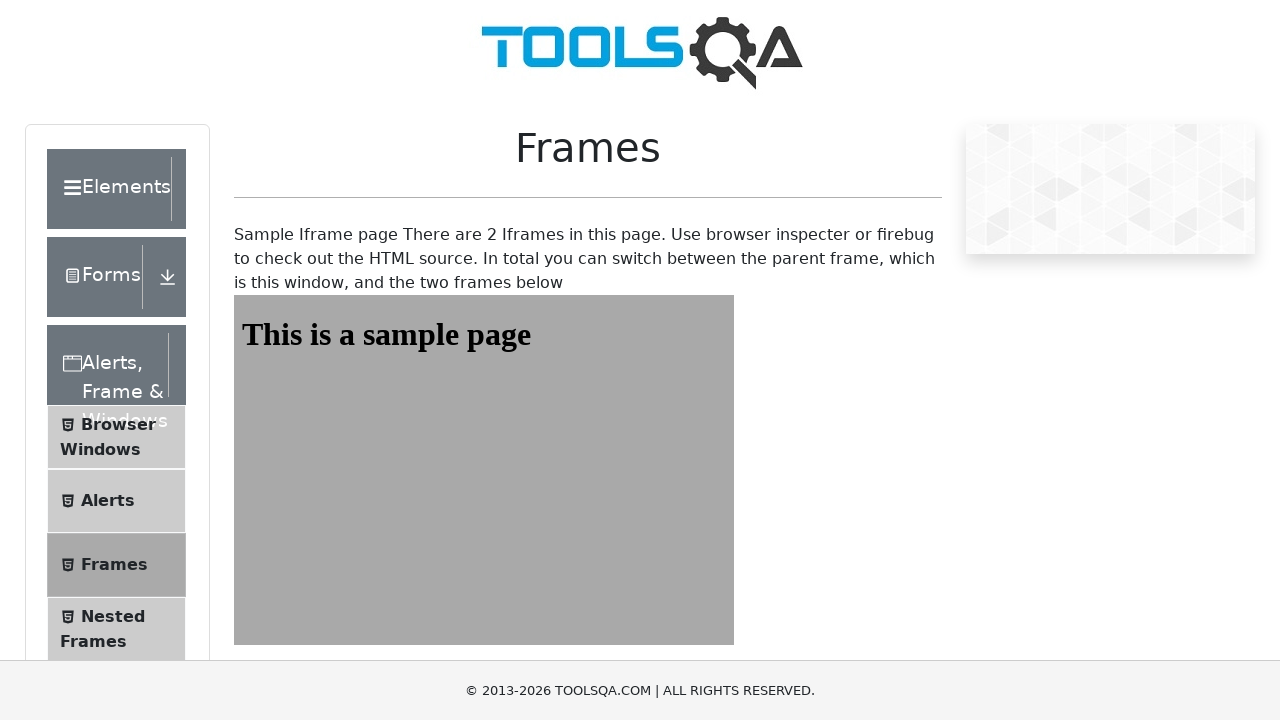

Verified heading text matches expected value 'This is a sample page'
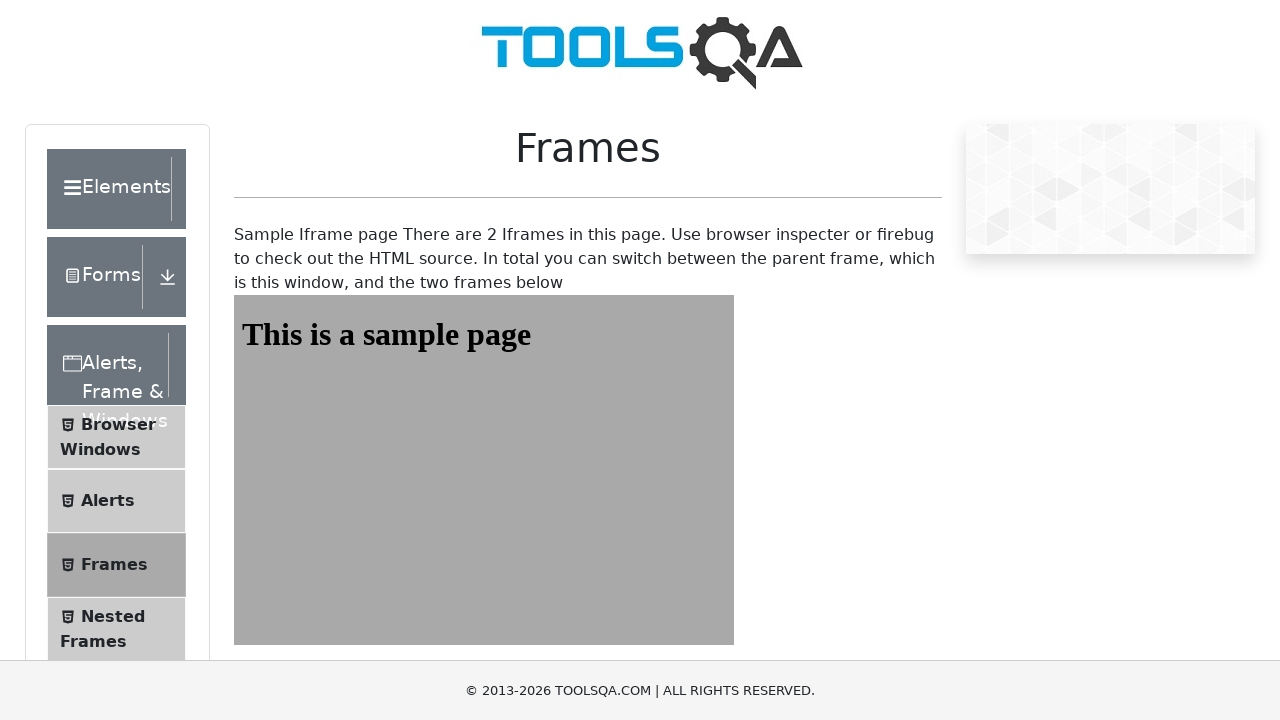

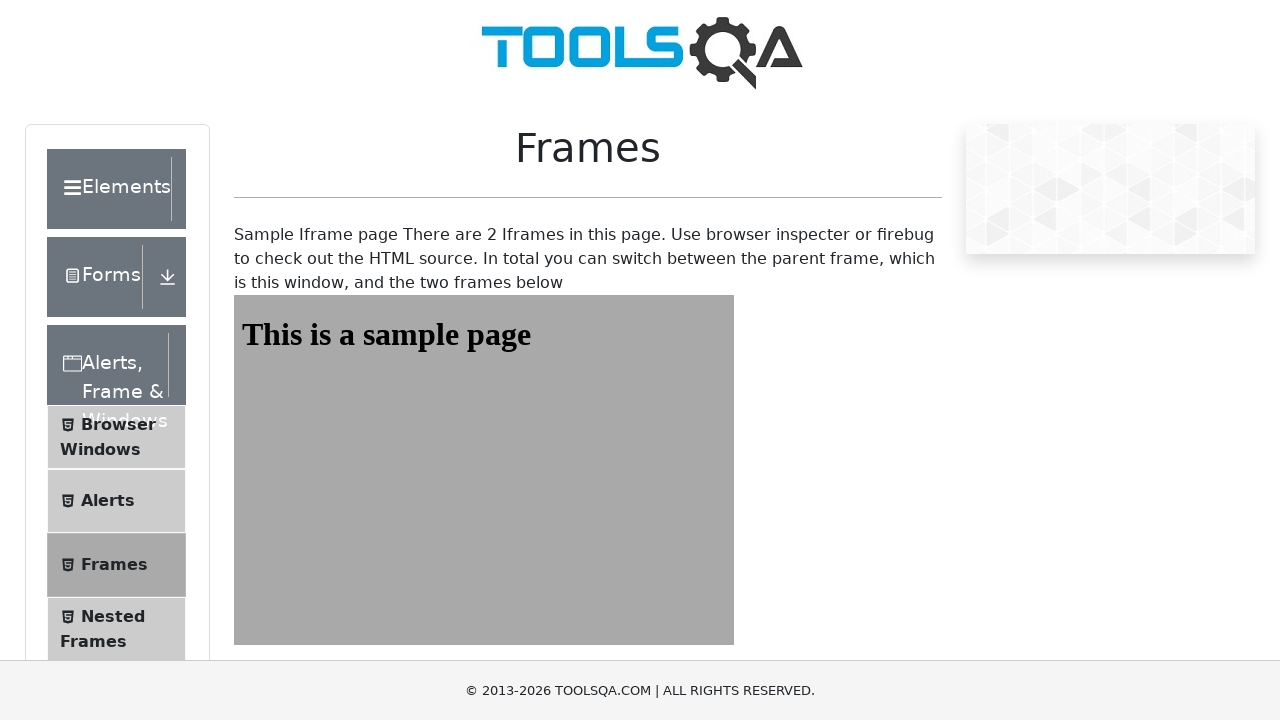